Tests search functionality by entering "java" in the search field

Starting URL: https://www.w3schools.com/

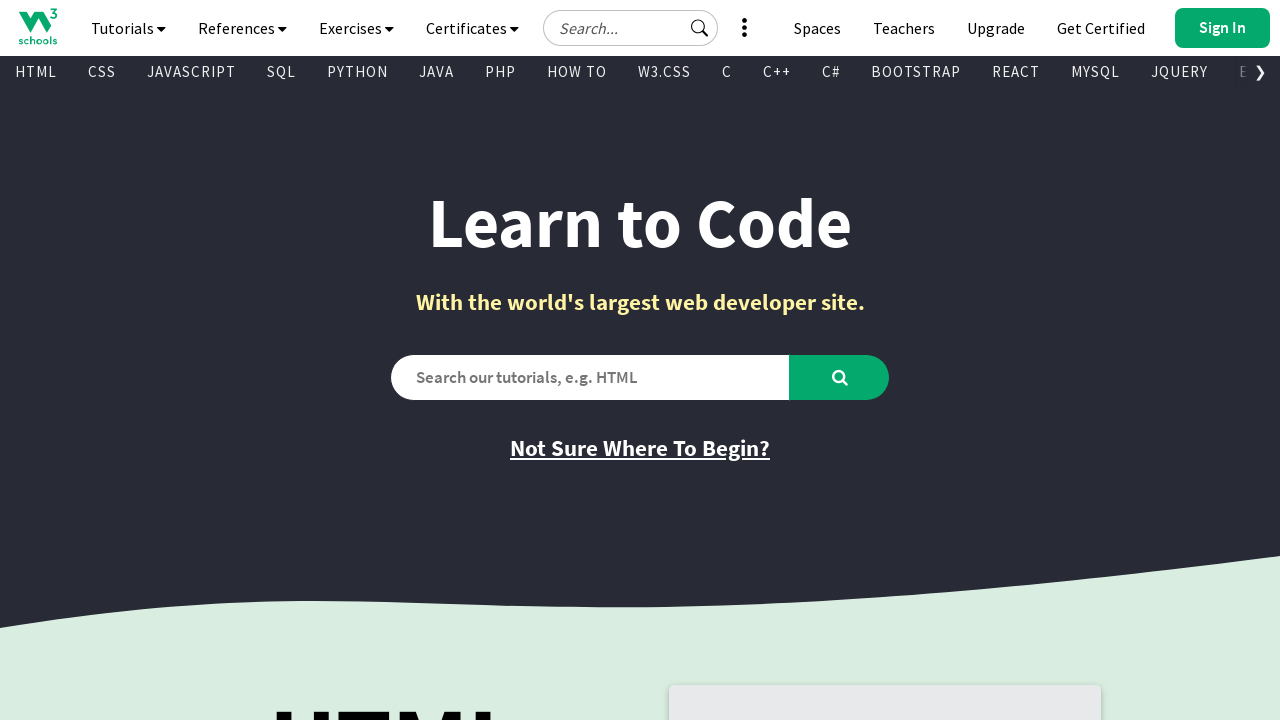

Entered 'java' in the search field on input[type='text']
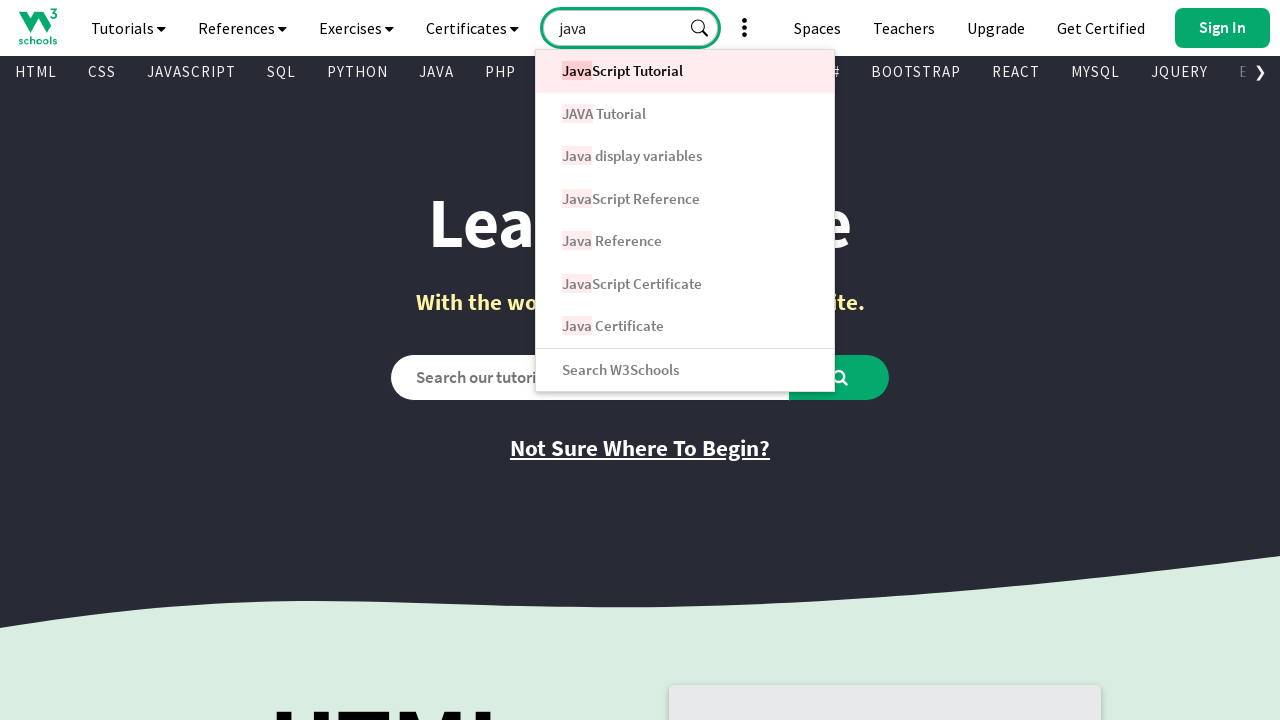

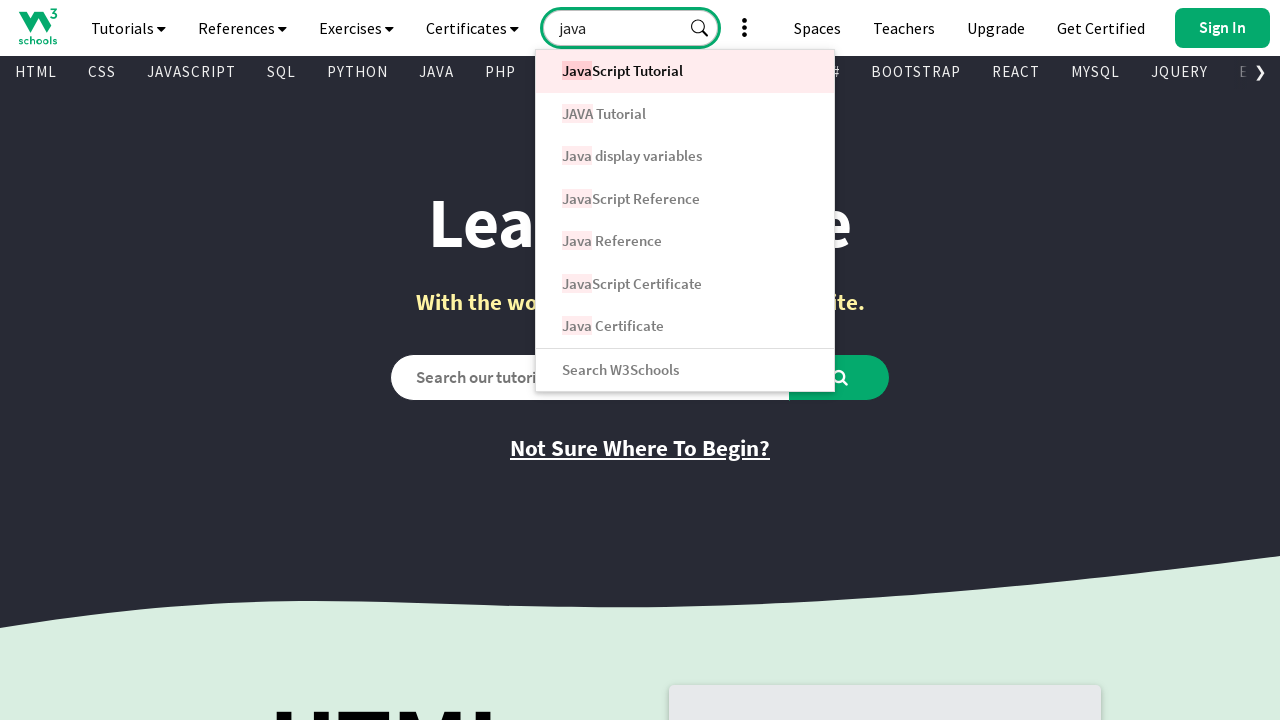